Tests handling a JavaScript alert by clicking a button that triggers an alert, then accepting it

Starting URL: https://ashokonmi3.github.io/Selenium.Pages/Practice_handling_Alerts.html

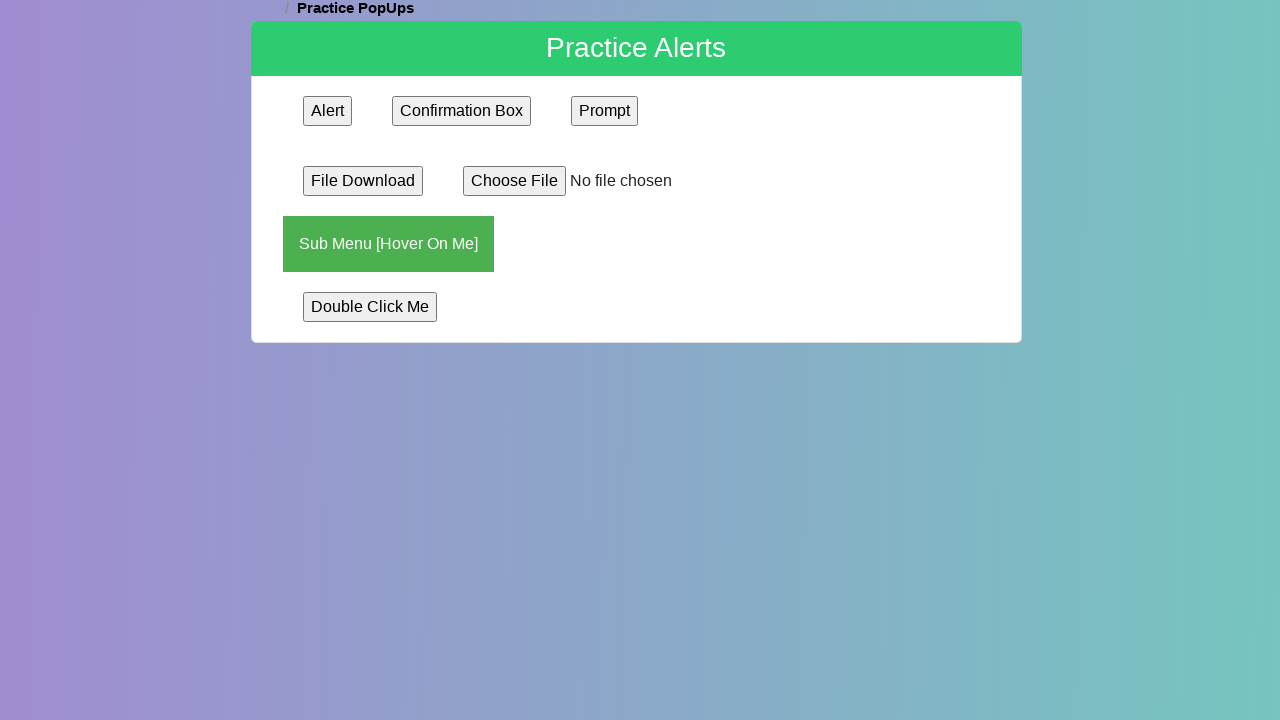

Set up dialog handler to accept alerts
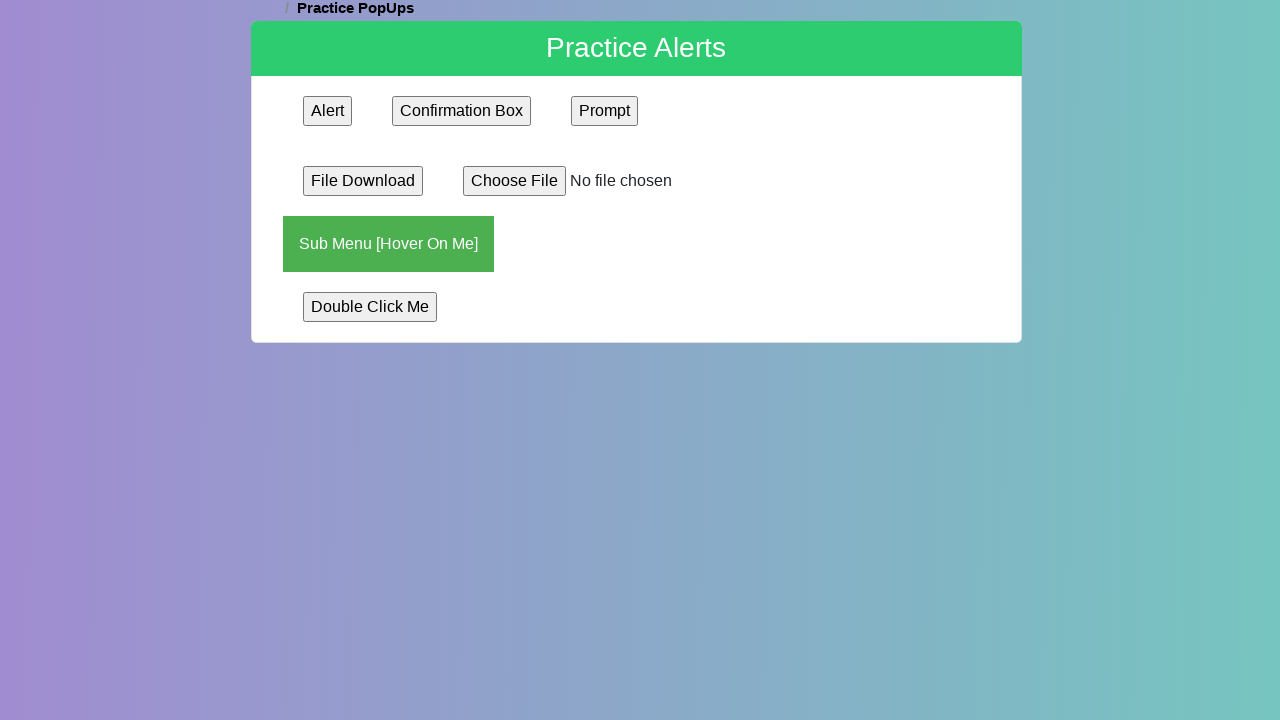

Clicked alert button to trigger JavaScript alert at (328, 111) on input[name='alert']
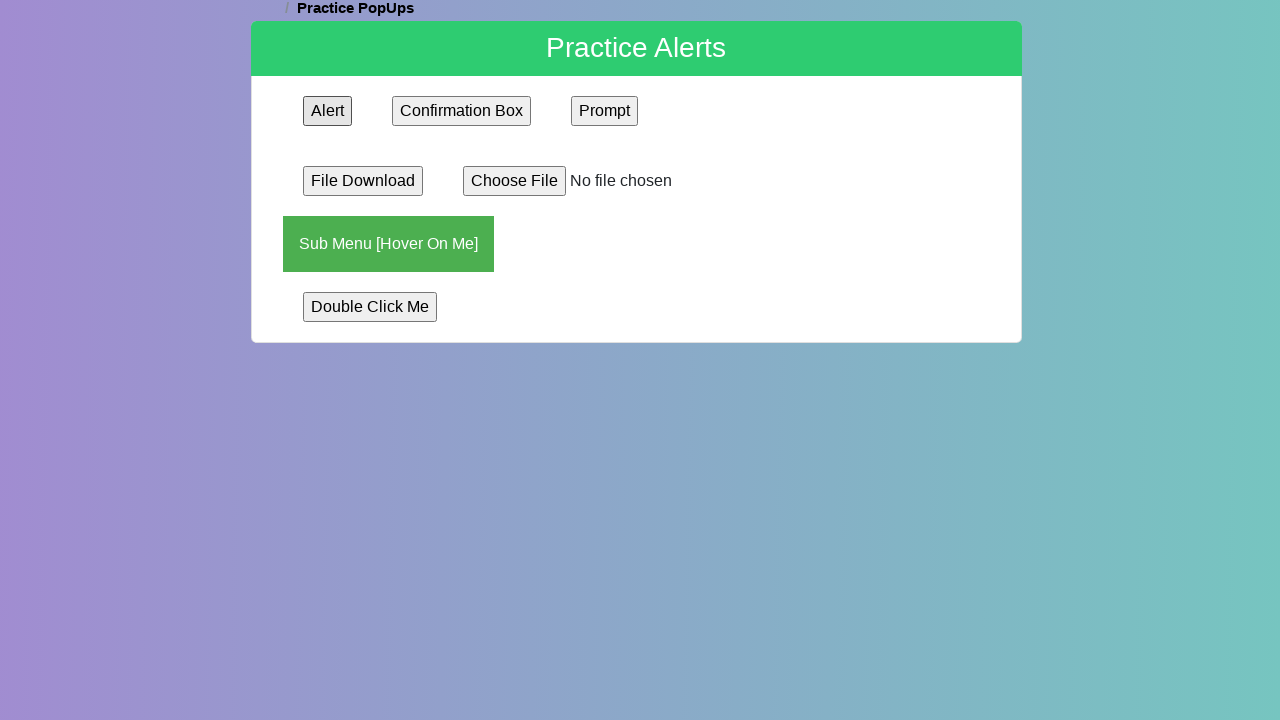

Waited for alert to be handled
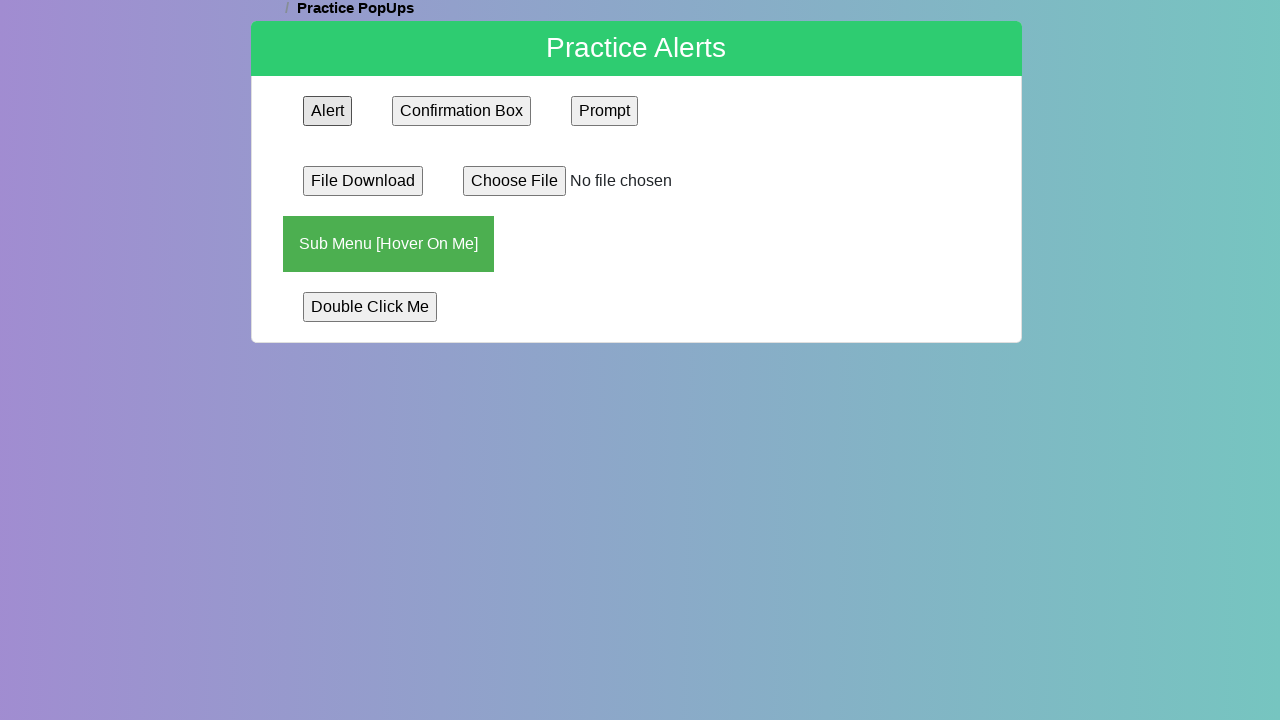

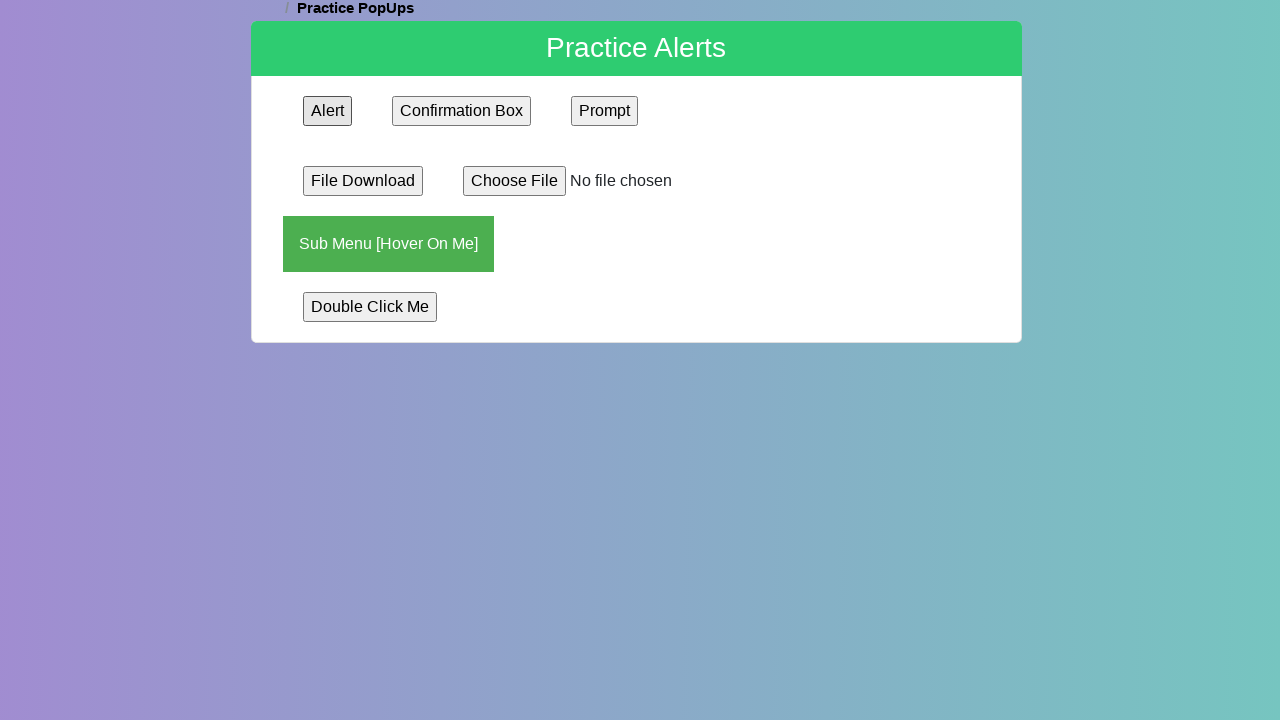